Tests prompt box alert by entering a name and clicking OK, verifying the entered name is displayed.

Starting URL: https://demoqa.com/alerts

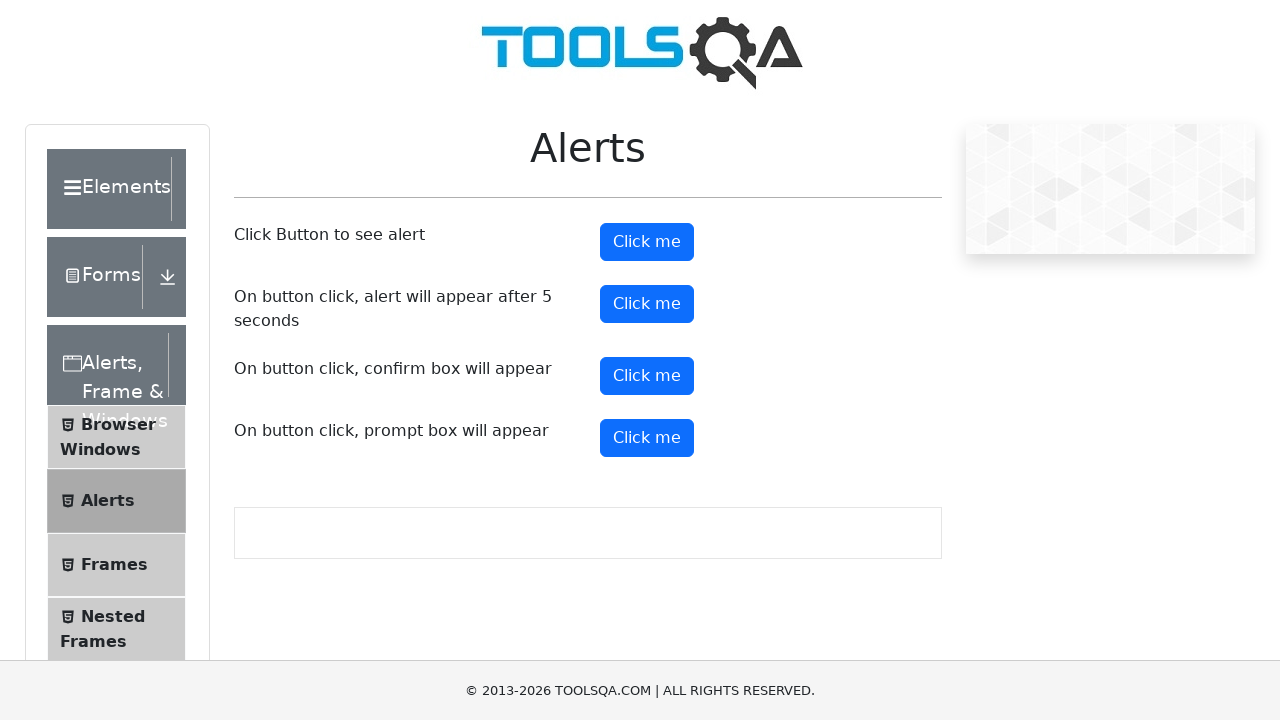

Set up dialog handler to accept prompt with 'Ivan'
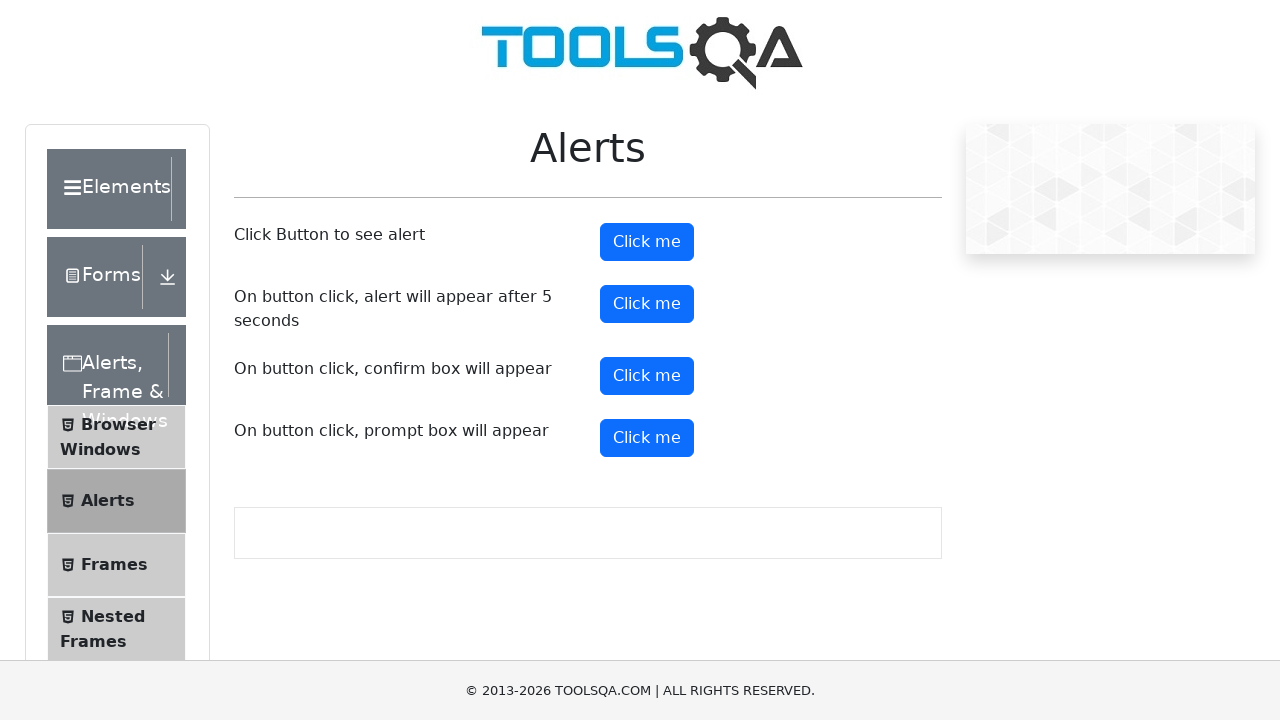

Clicked prompt button to open alert dialog at (647, 438) on #promtButton
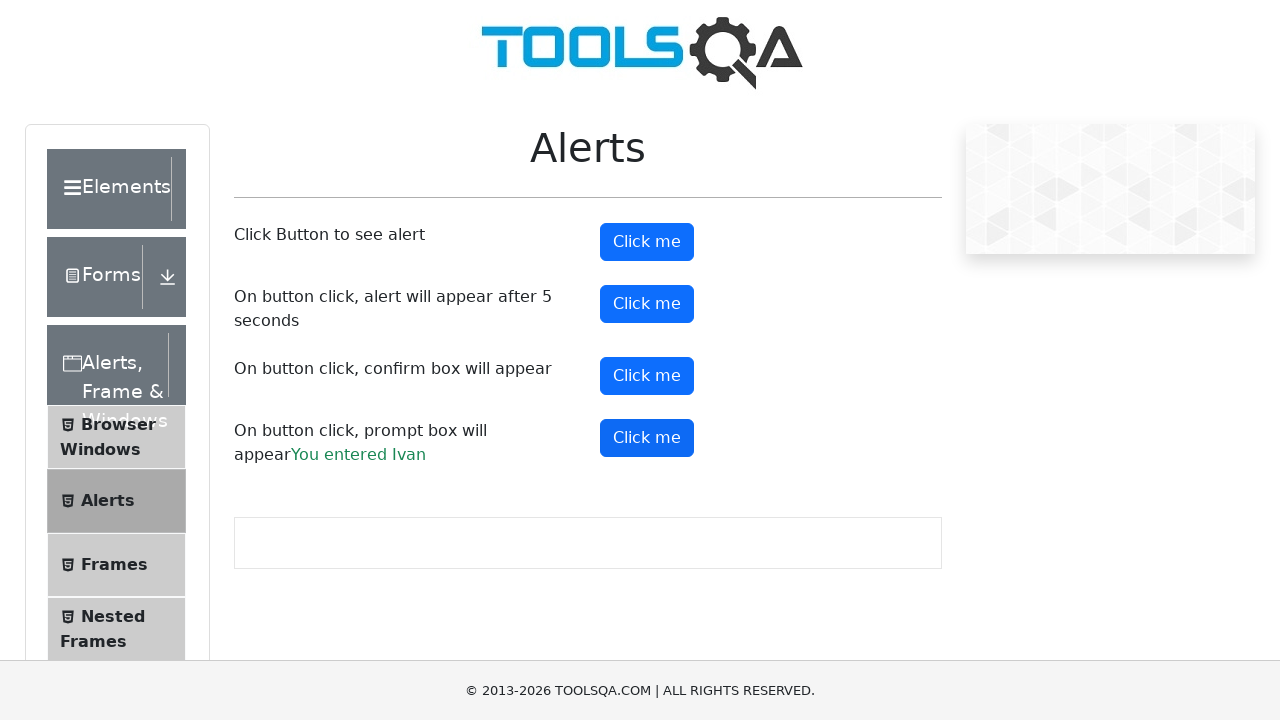

Verified prompt result is displayed after accepting dialog with 'Ivan'
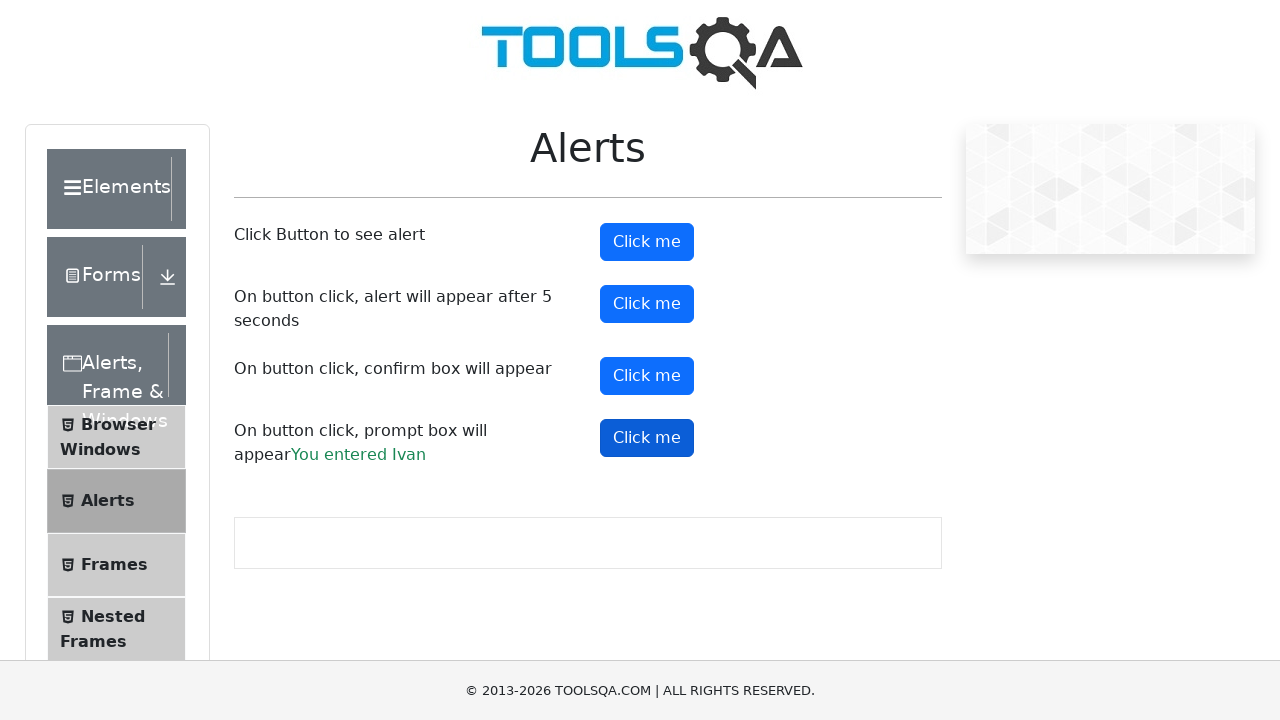

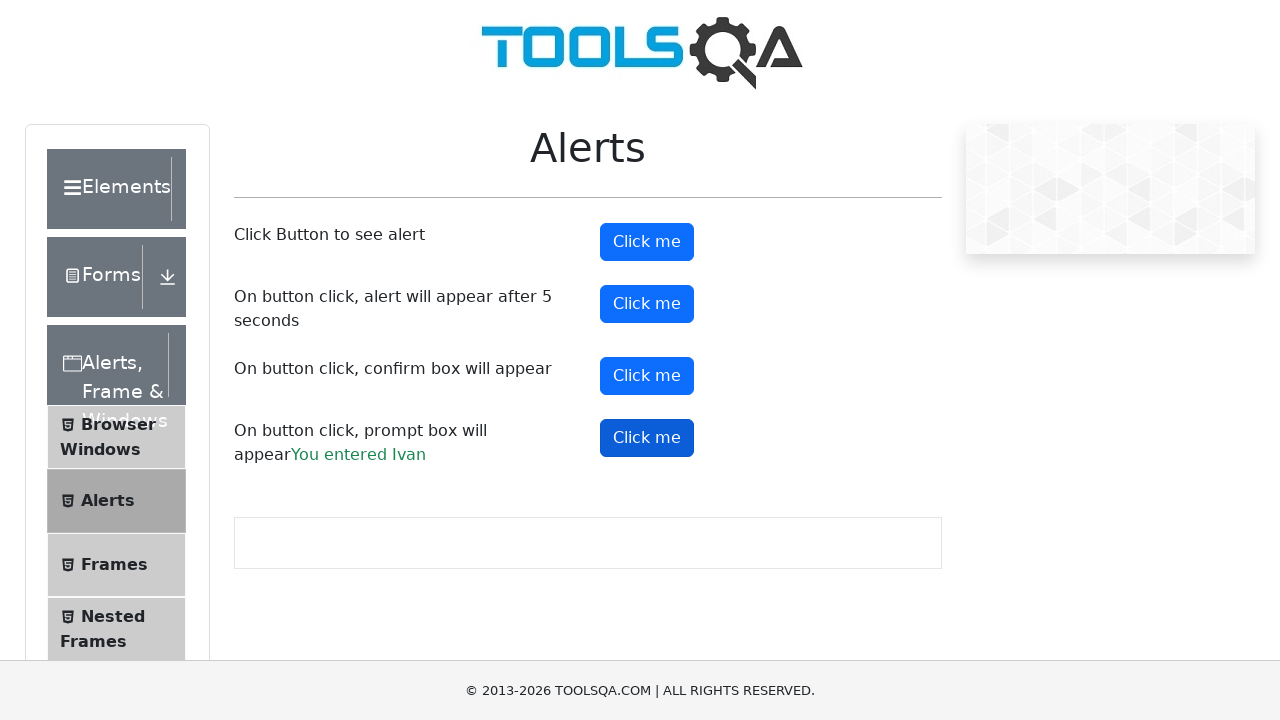